Navigates from OLG homepage to the registration/sign-up page and verifies the navigation

Starting URL: https://www.olg.ca/en/home.html

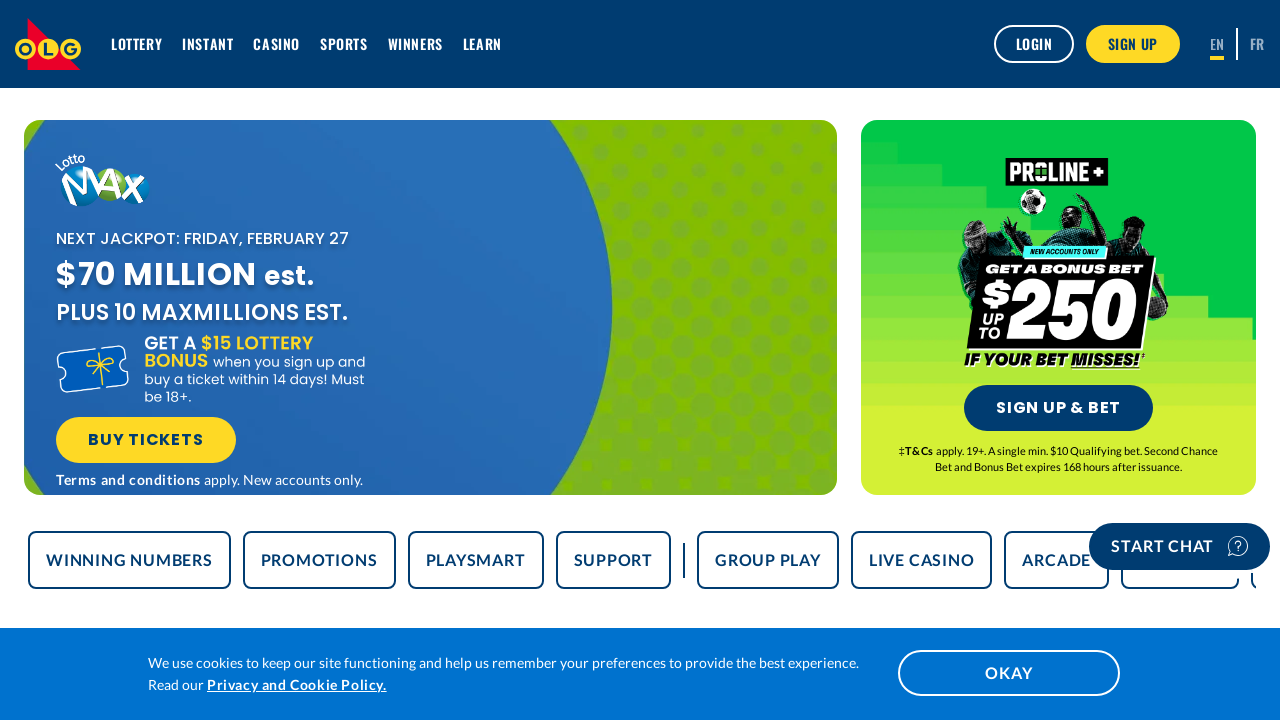

Navigated to OLG registration/sign-up page
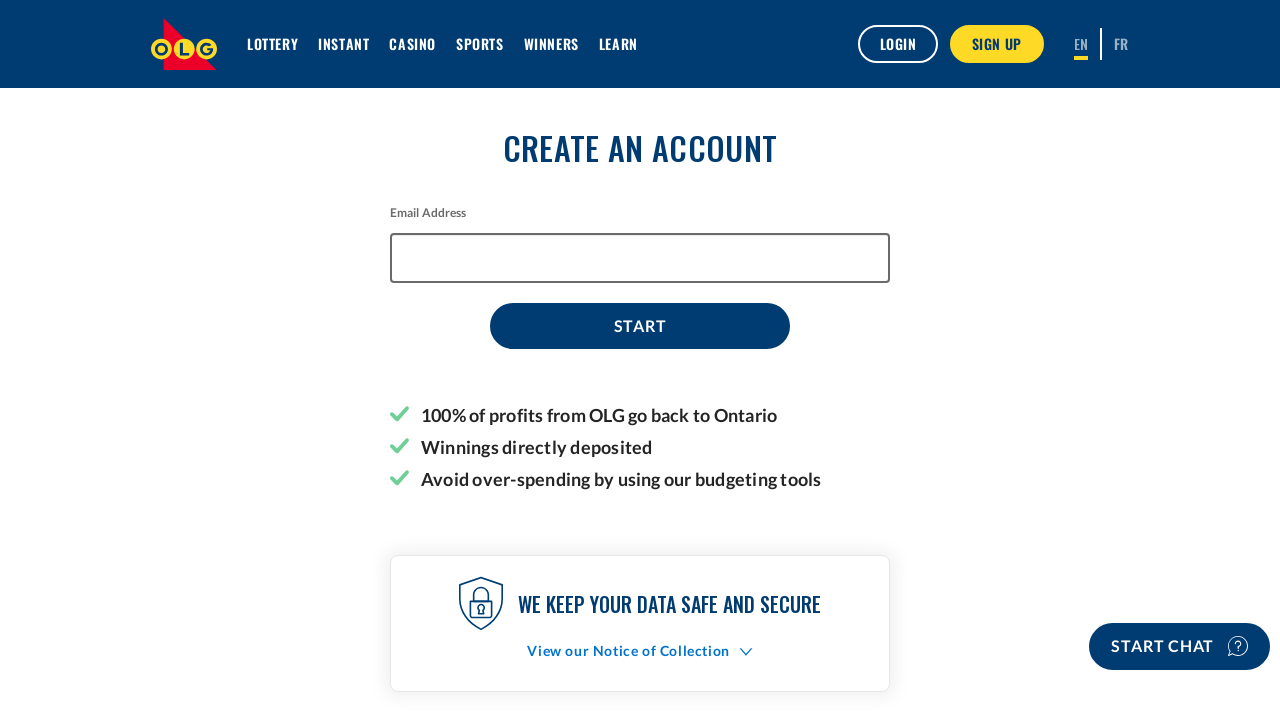

Verified successful navigation to registration page with correct URL
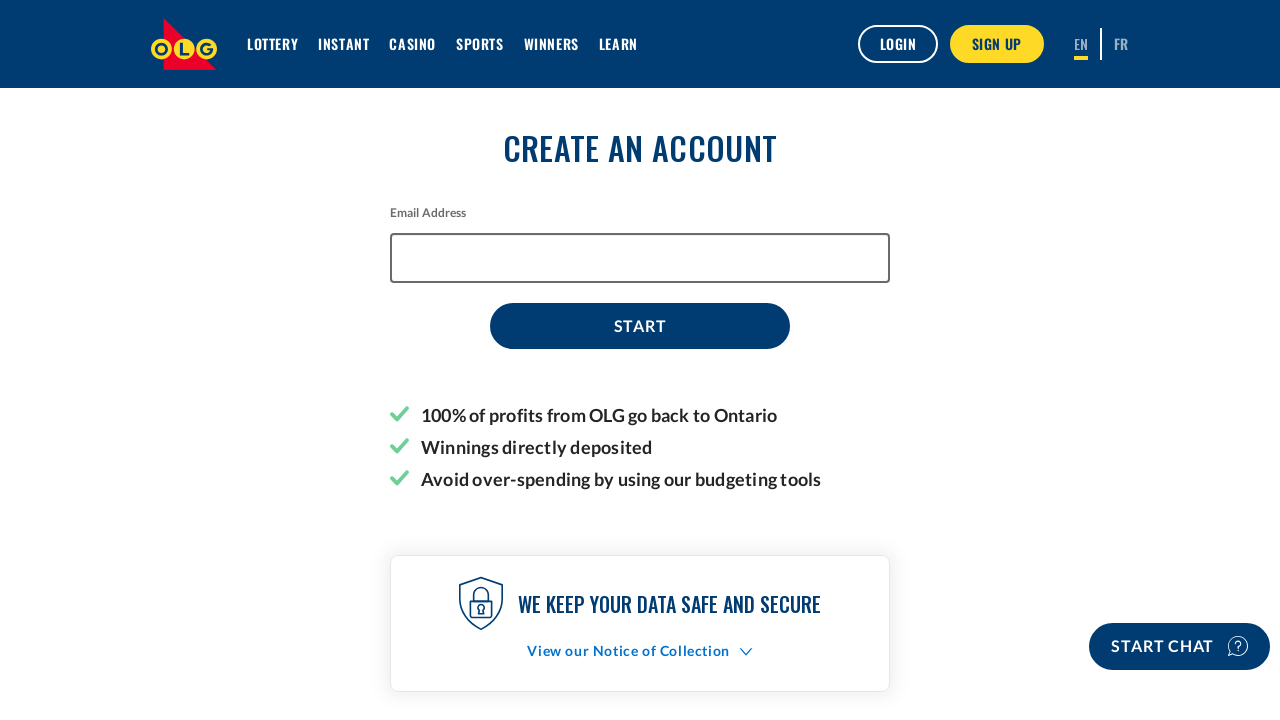

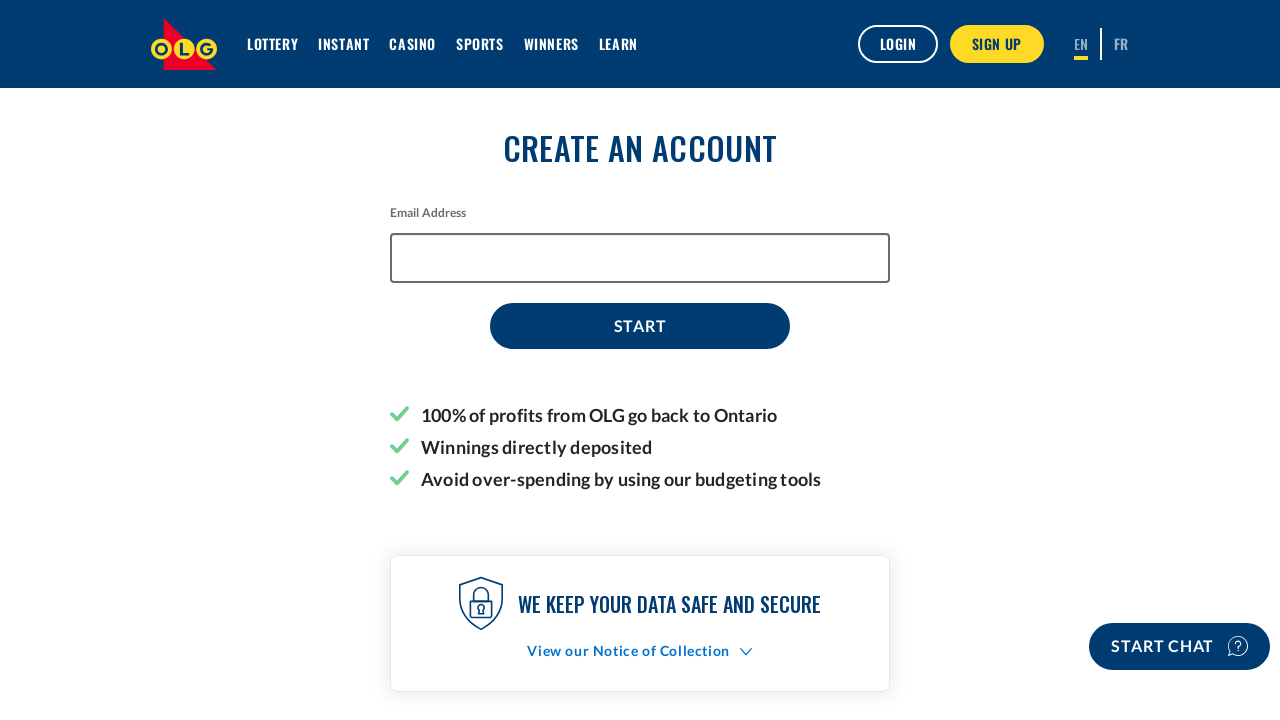